Clicks on the navbar dropdown menu and navigates to the Project Structure and Governance page on the Selenium website

Starting URL: https://www.selenium.dev/

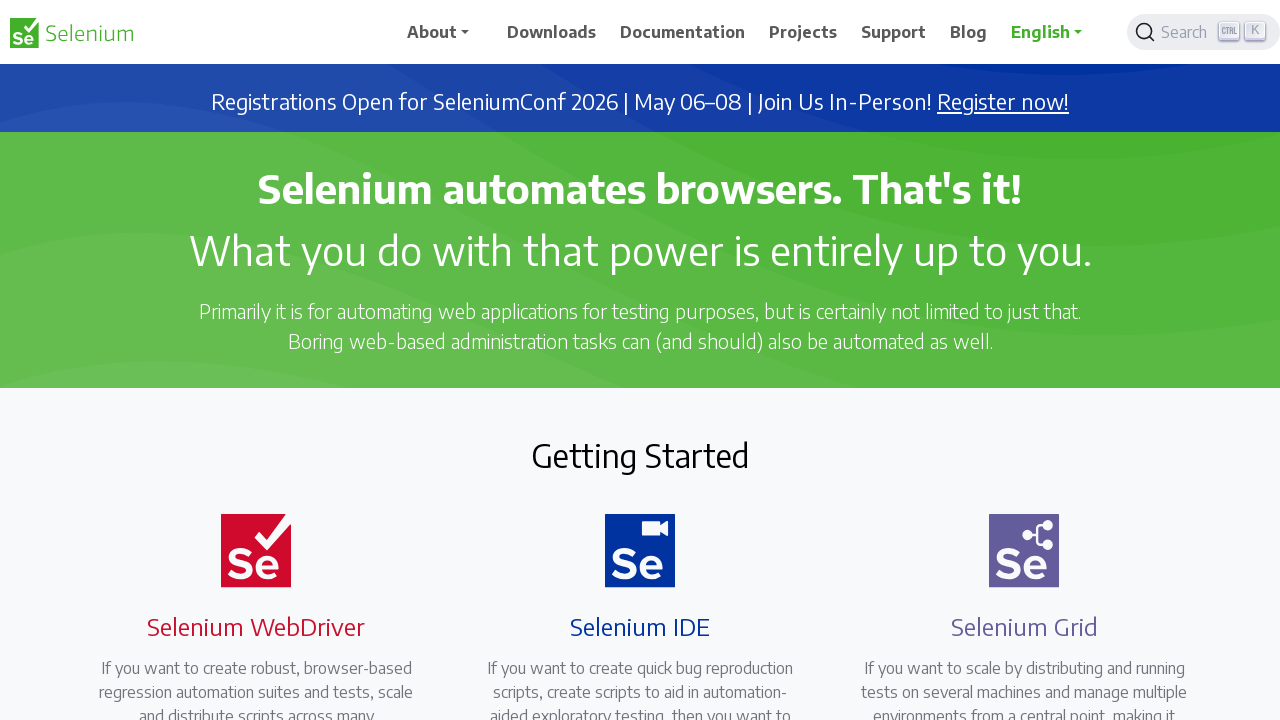

Clicked on navbar dropdown menu at (445, 32) on #navbarDropdown
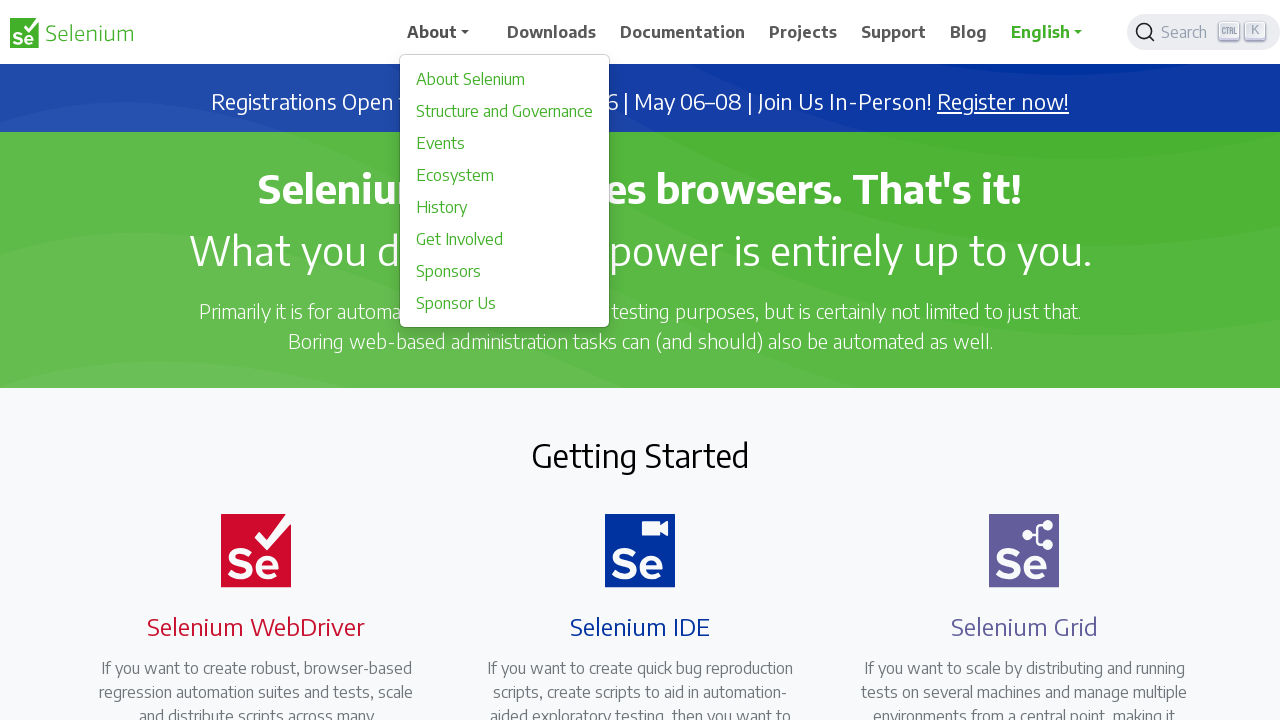

Clicked on Project Structure and Governance link at (505, 111) on xpath=//*[@id='main_navbar']/ul/li[1]/div/a[2]
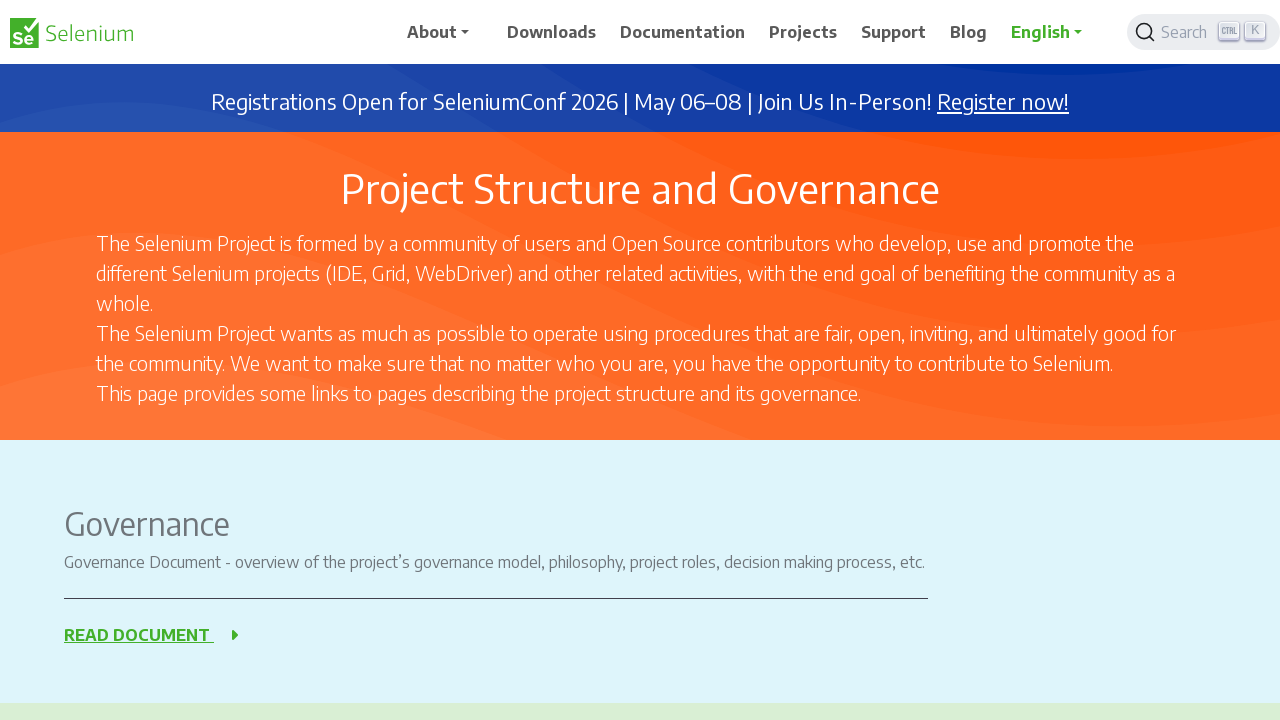

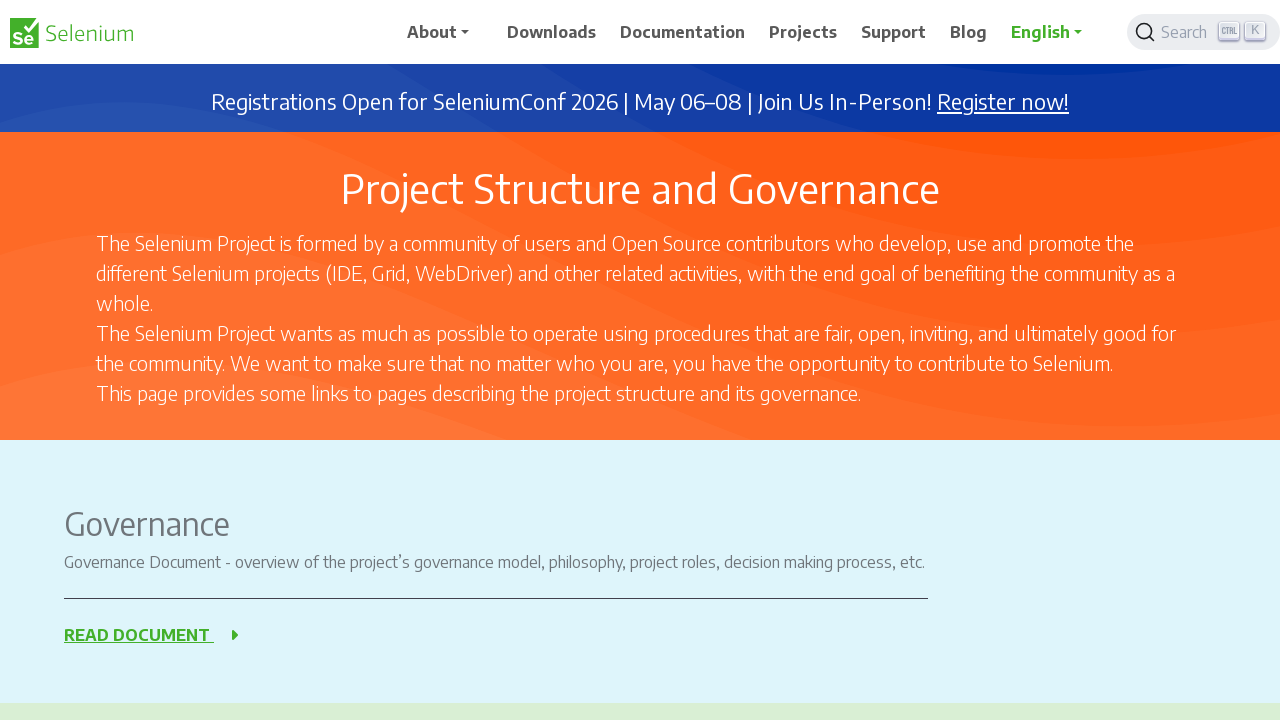